Tests alert dialog functionality by clicking a button to show an alert and then dismissing it

Starting URL: https://www.leafground.com/alert.xhtml

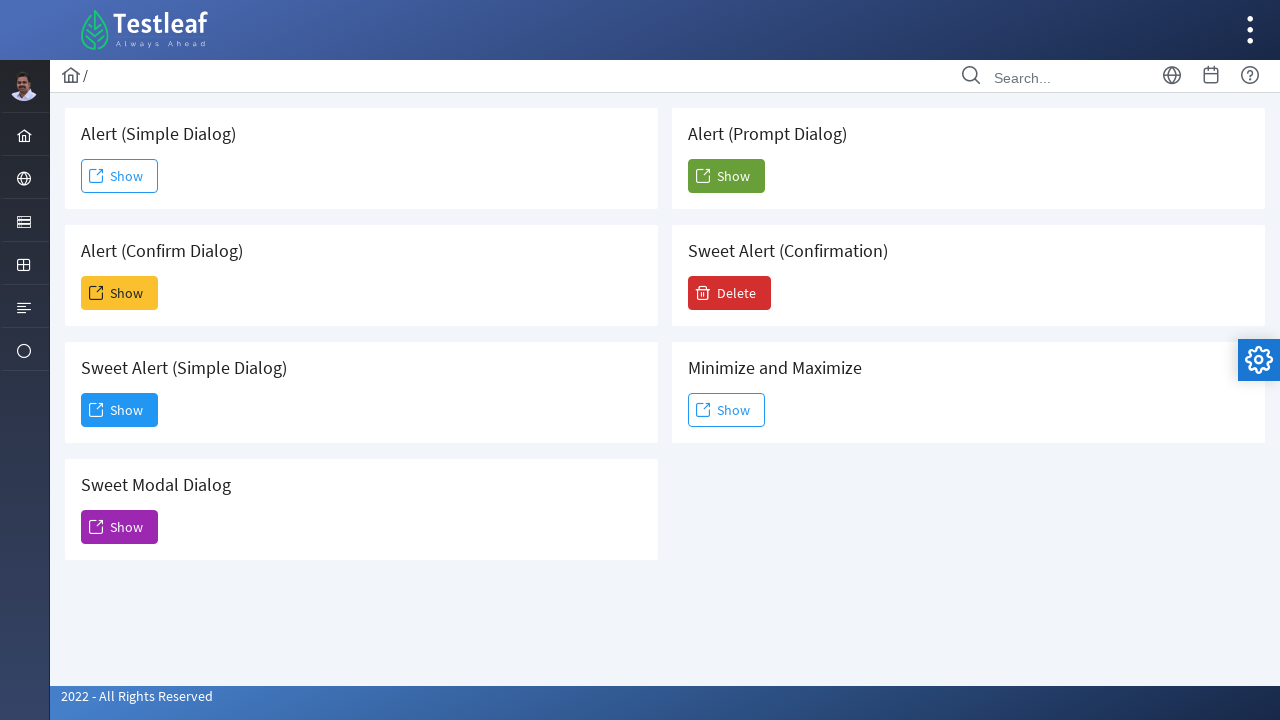

Clicked the third 'Show' button to trigger alert at (120, 410) on (//span[.='Show'])[3]
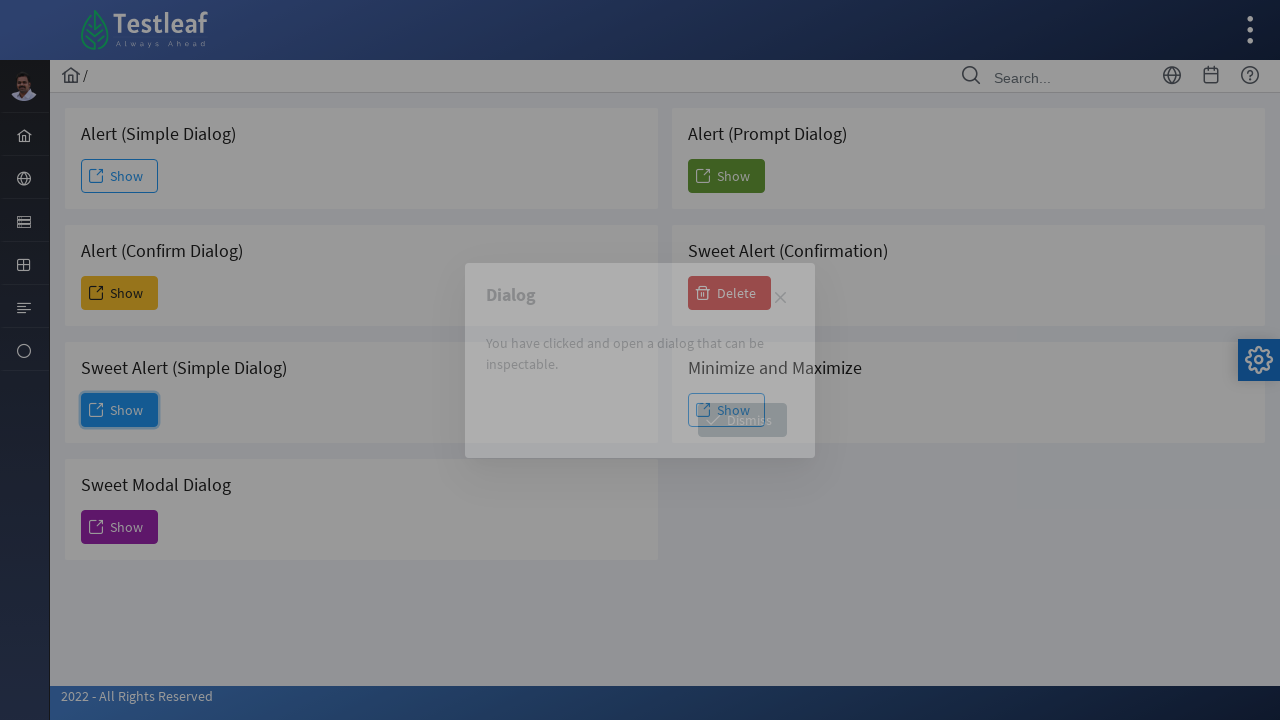

Clicked 'Dismiss' button to close the alert at (742, 420) on xpath=//span[text()='Dismiss']
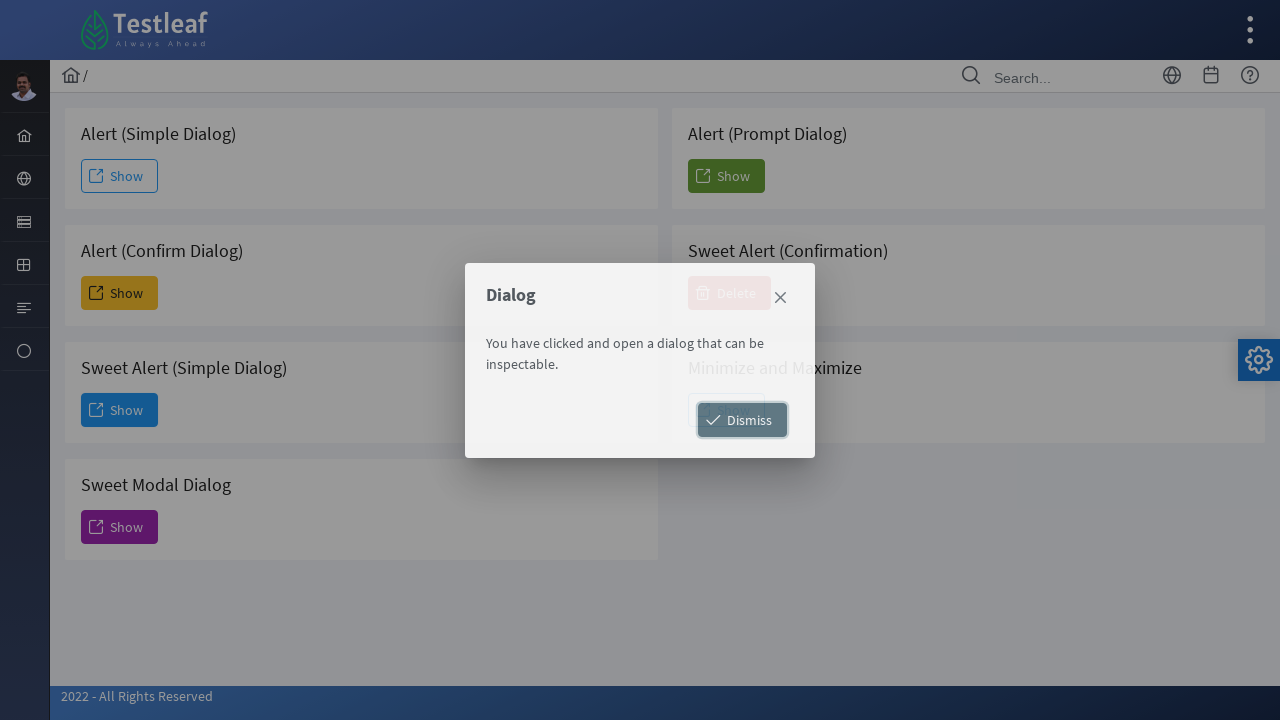

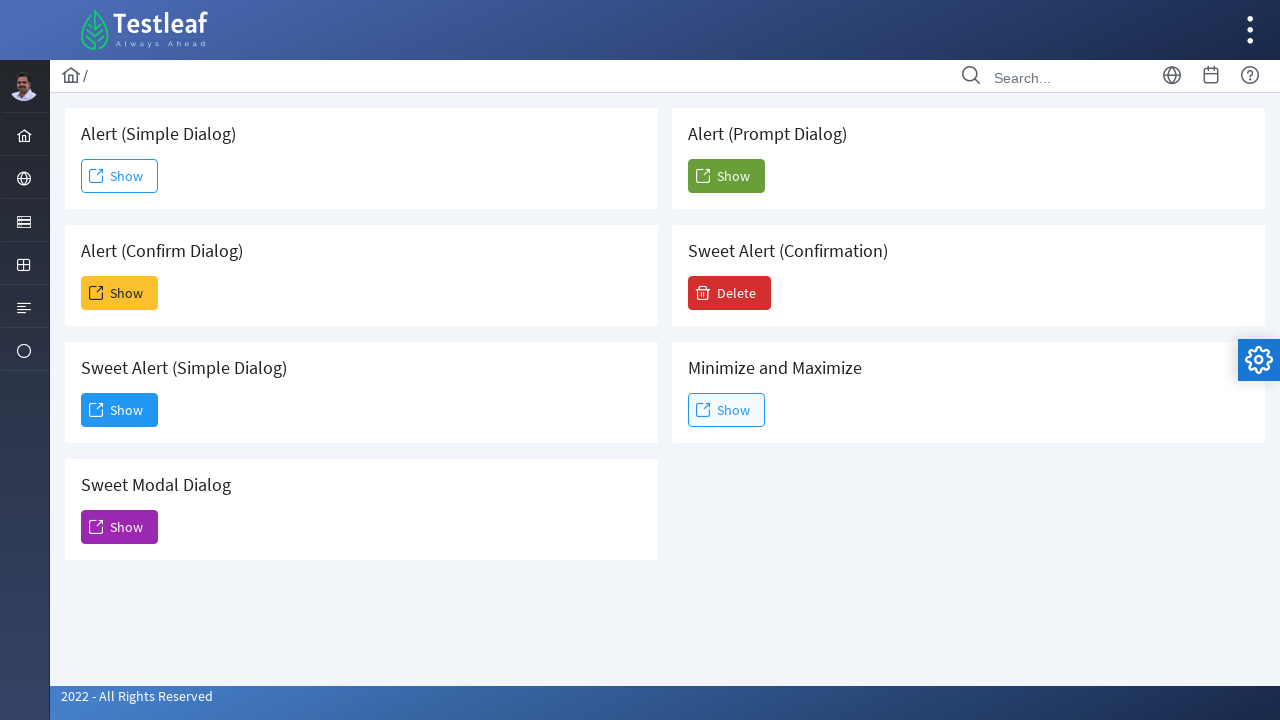